Navigates to OrangeHRM demo login page and clicks on the "OrangeHRM, Inc" link (likely a footer/company link)

Starting URL: https://opensource-demo.orangehrmlive.com/web/index.php/auth/login

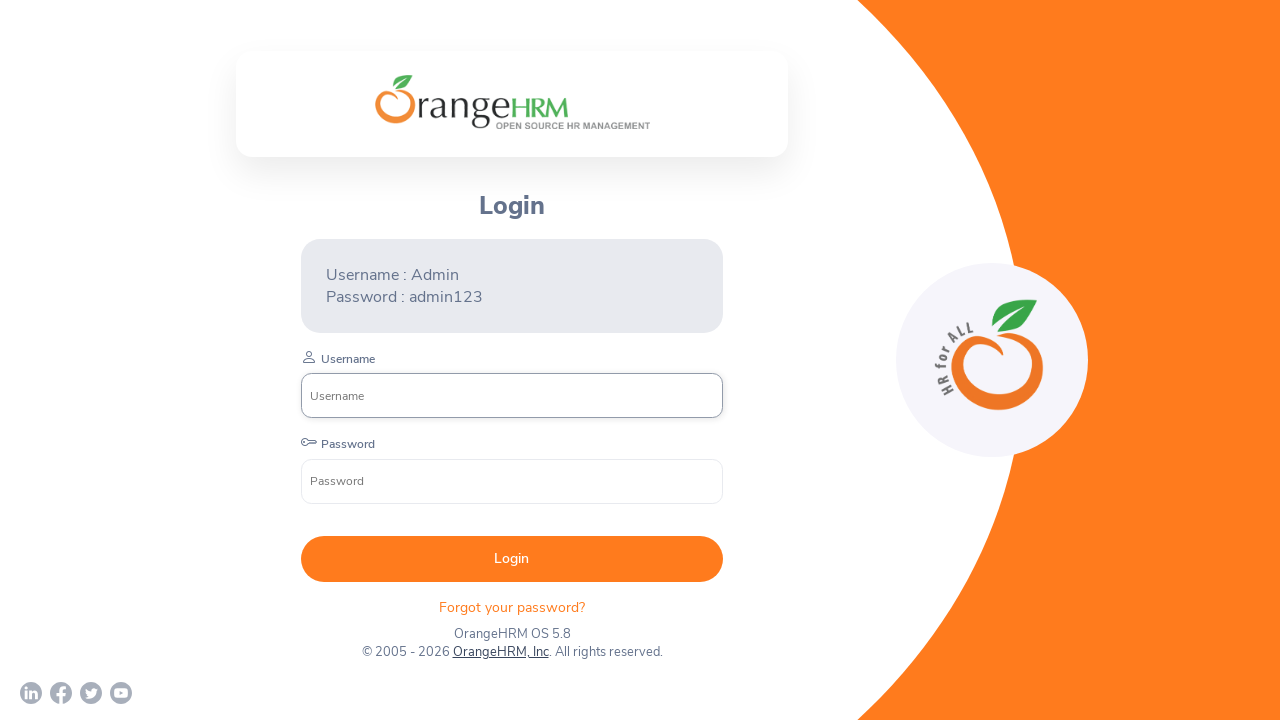

Waited for page to load - network idle state reached
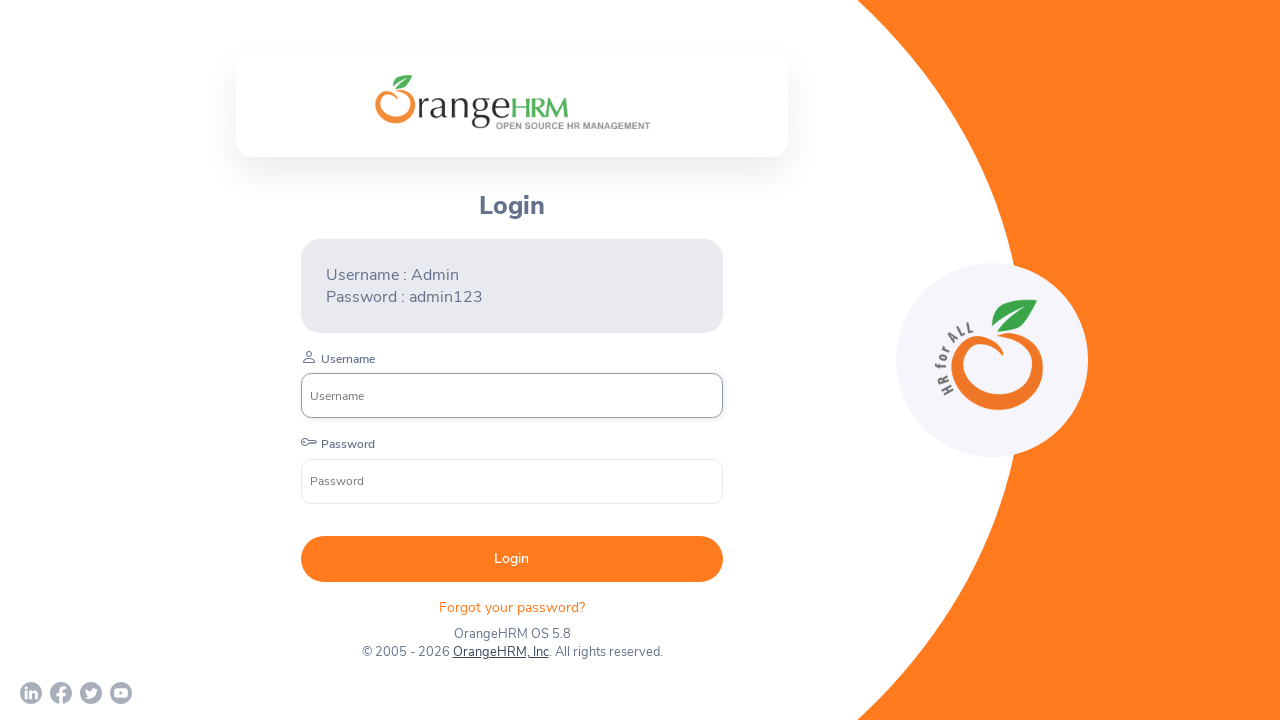

Clicked on the 'OrangeHRM, Inc' link at (500, 652) on xpath=//a[normalize-space()='OrangeHRM, Inc']
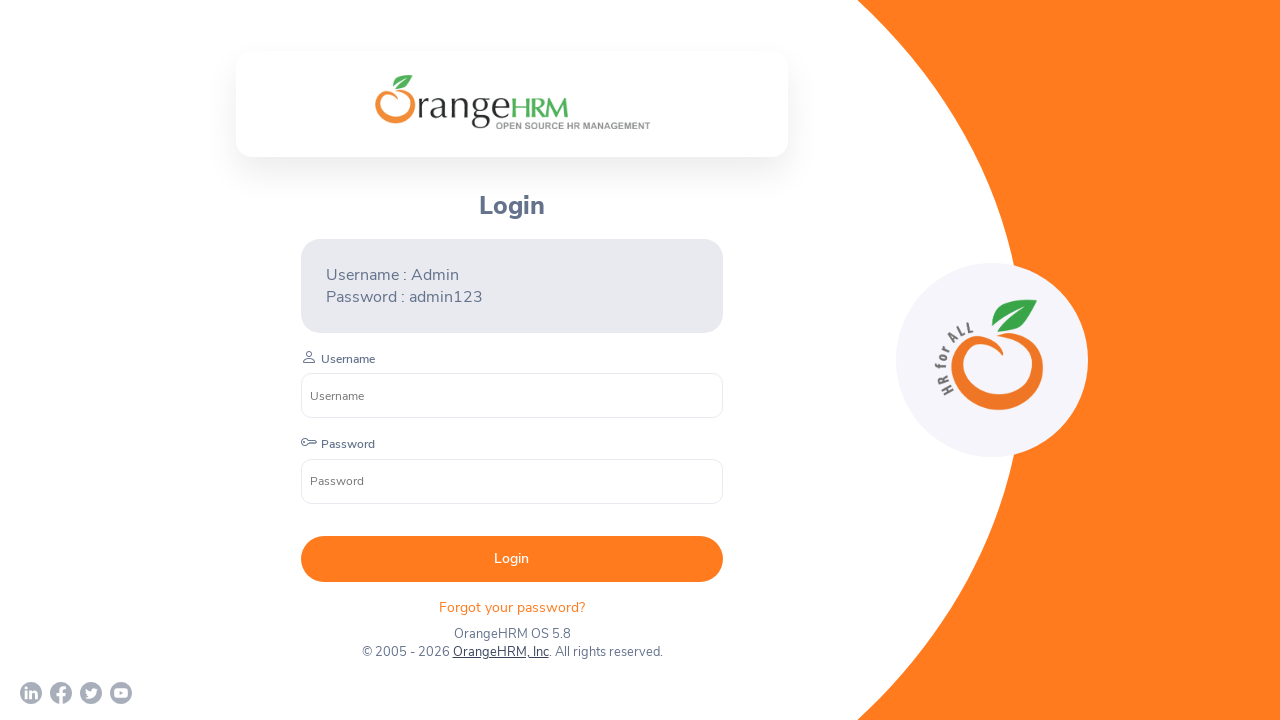

Waited 2 seconds for navigation and new page to load
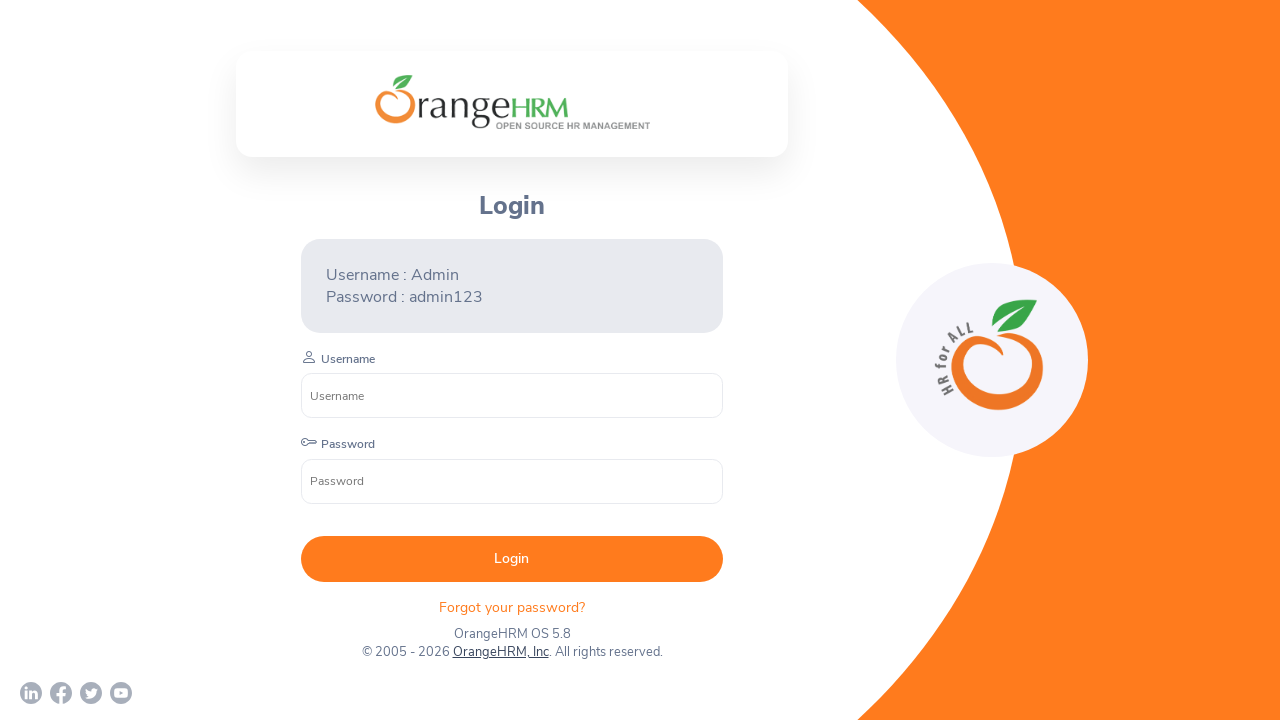

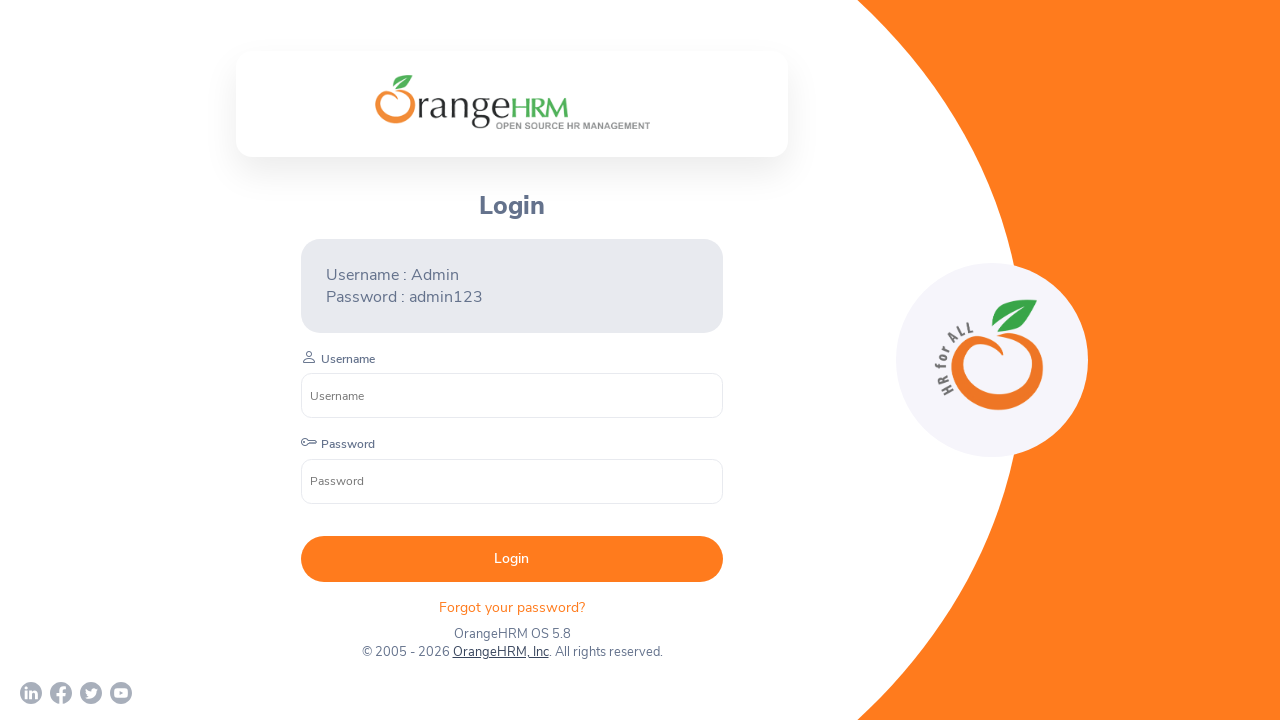